Tests JavaScript alert handling on DemoQA site by triggering various types of alerts (immediate, timed, confirm box, and prompt box) and accepting them.

Starting URL: https://demoqa.com/alertsWindows

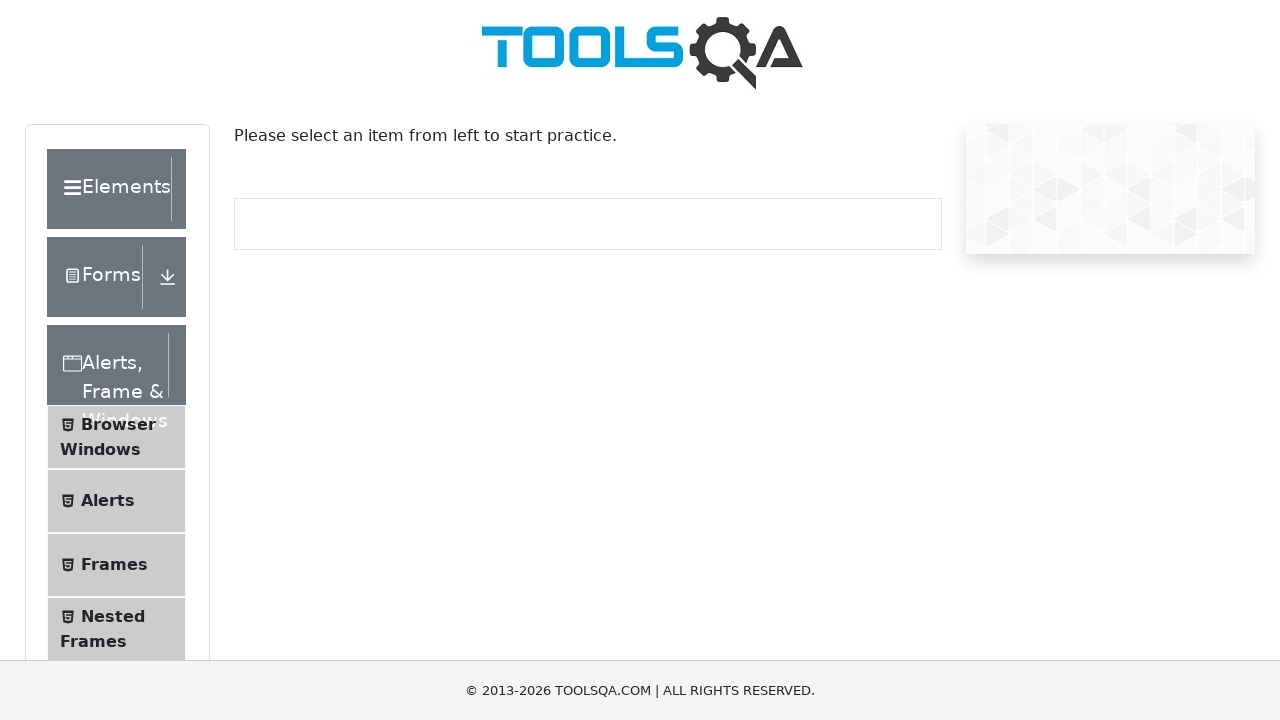

Clicked on 'Alerts' menu item to navigate to alerts page at (108, 501) on internal:text="Alerts"s
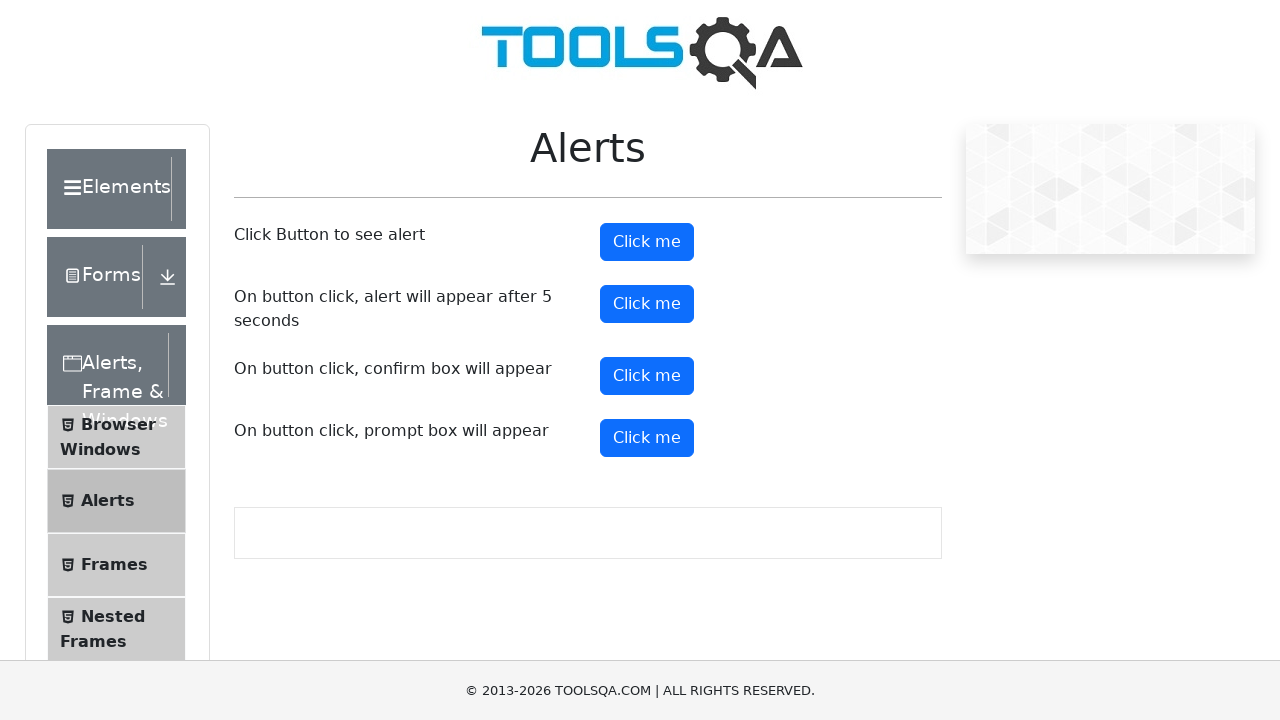

Triggered and accepted immediate alert at (647, 242) on [id="alertButton"]
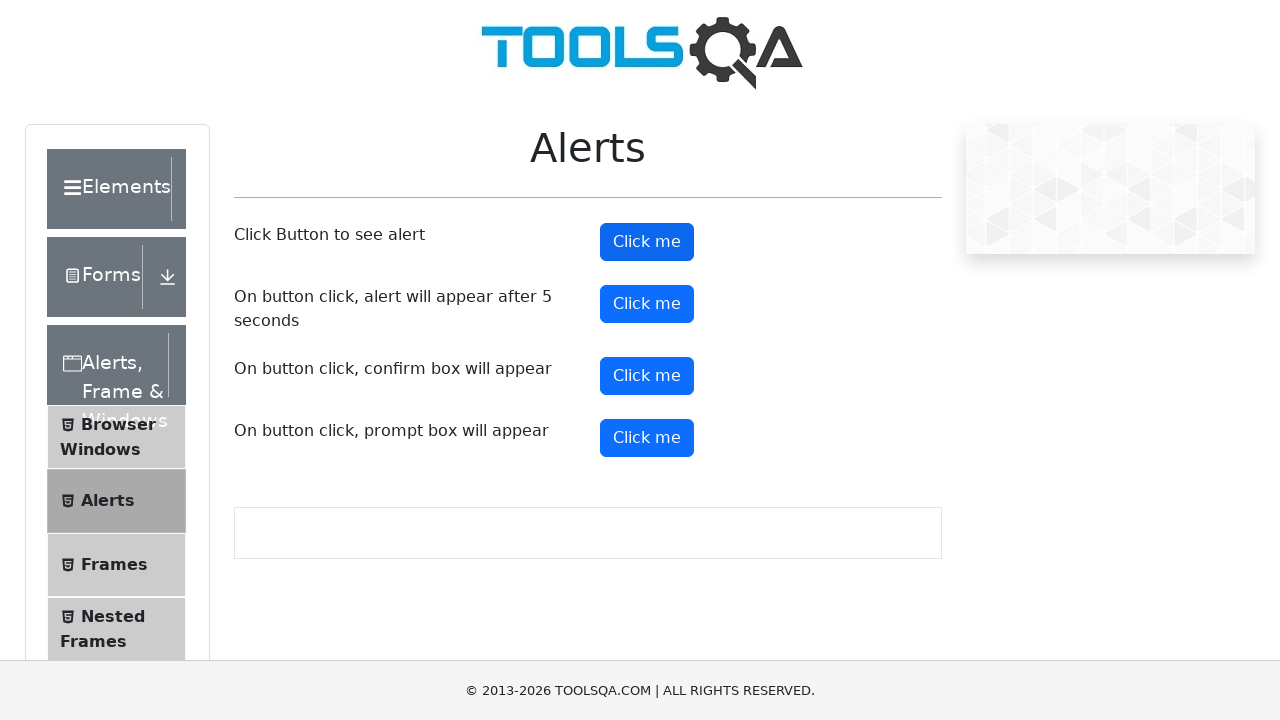

Clicked button to trigger timed alert at (647, 304) on [id="timerAlertButton"]
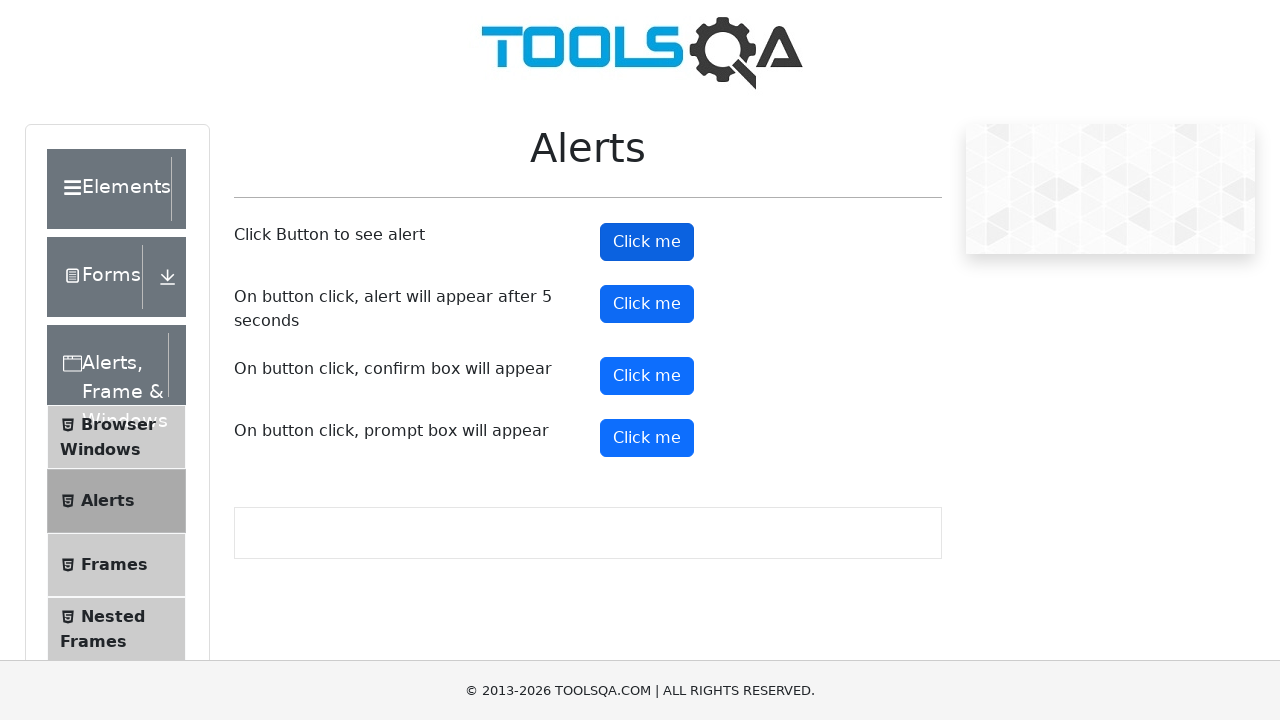

Waited 6 seconds for timed alert to appear and be accepted
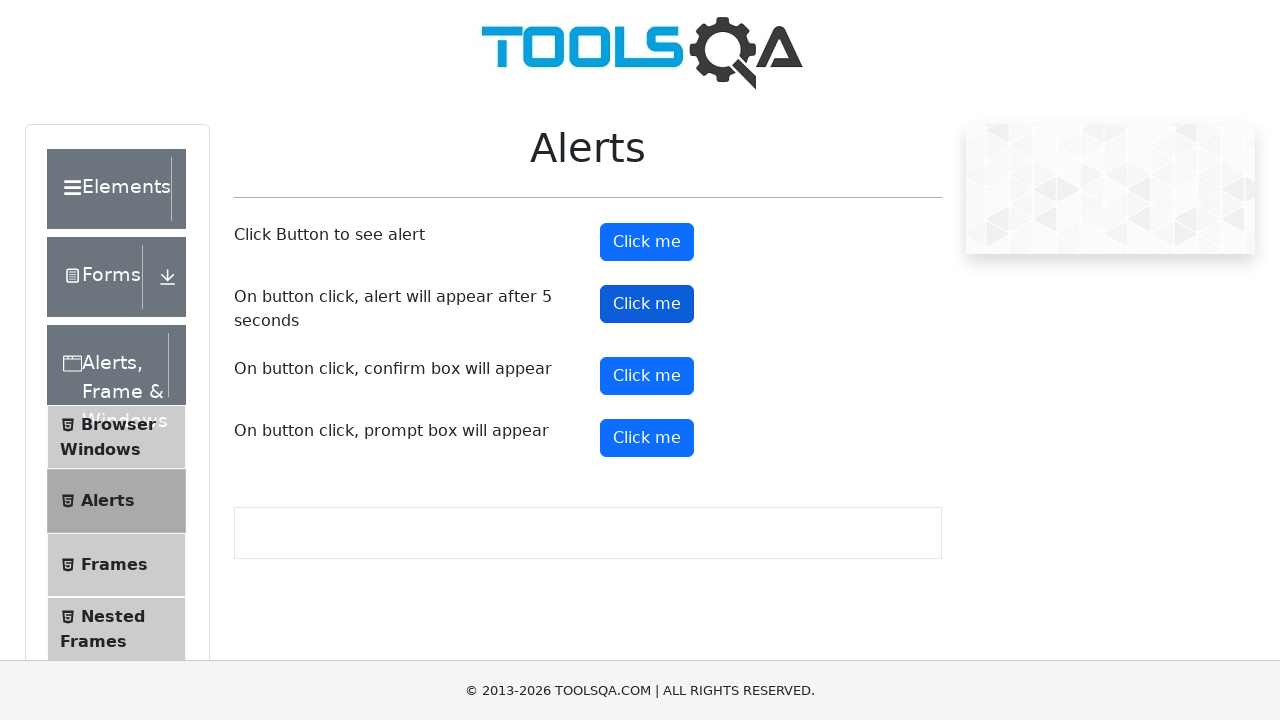

Triggered and accepted confirm box dialog at (647, 376) on [id="confirmButton"]
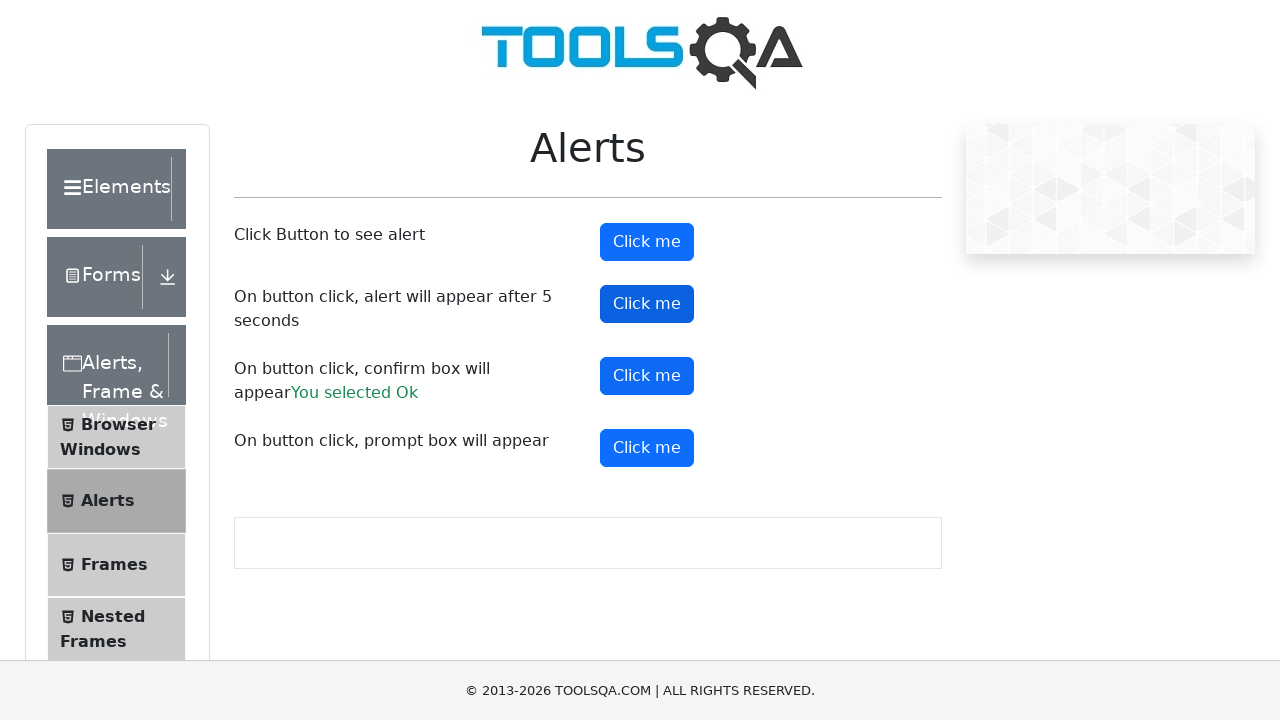

Triggered and accepted prompt box dialog with input 'Umair' at (647, 448) on [id="promtButton"]
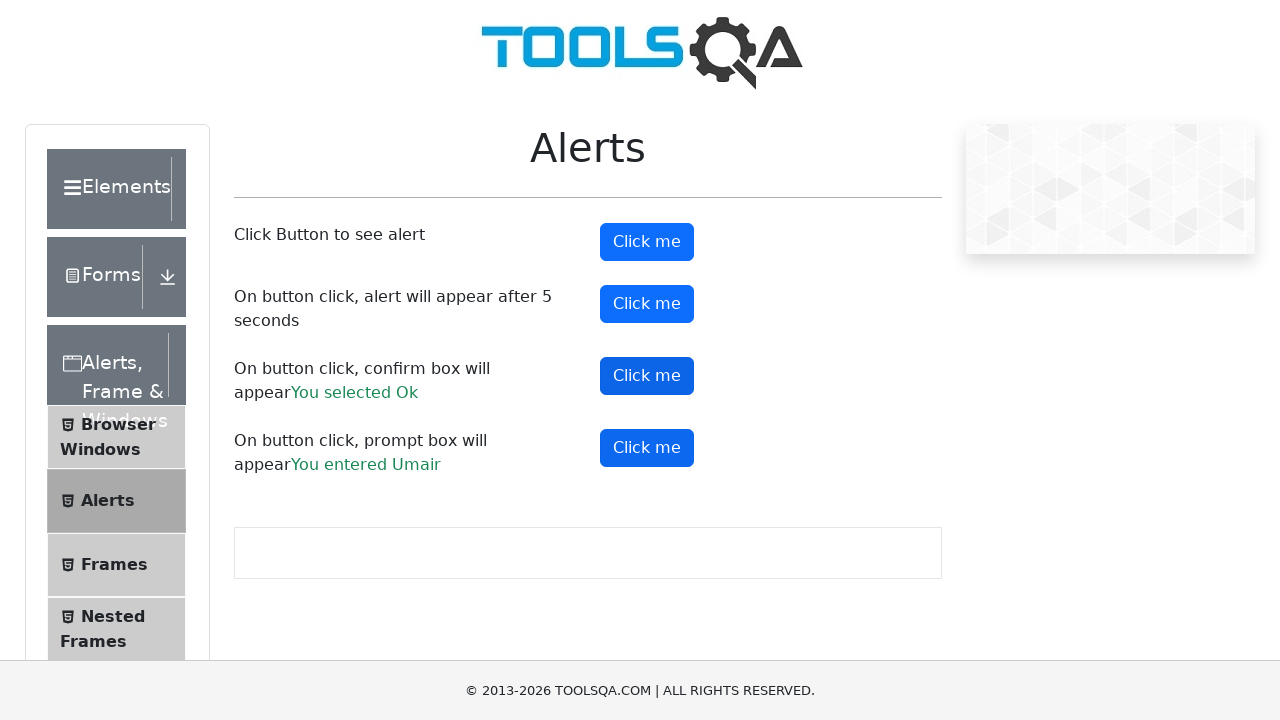

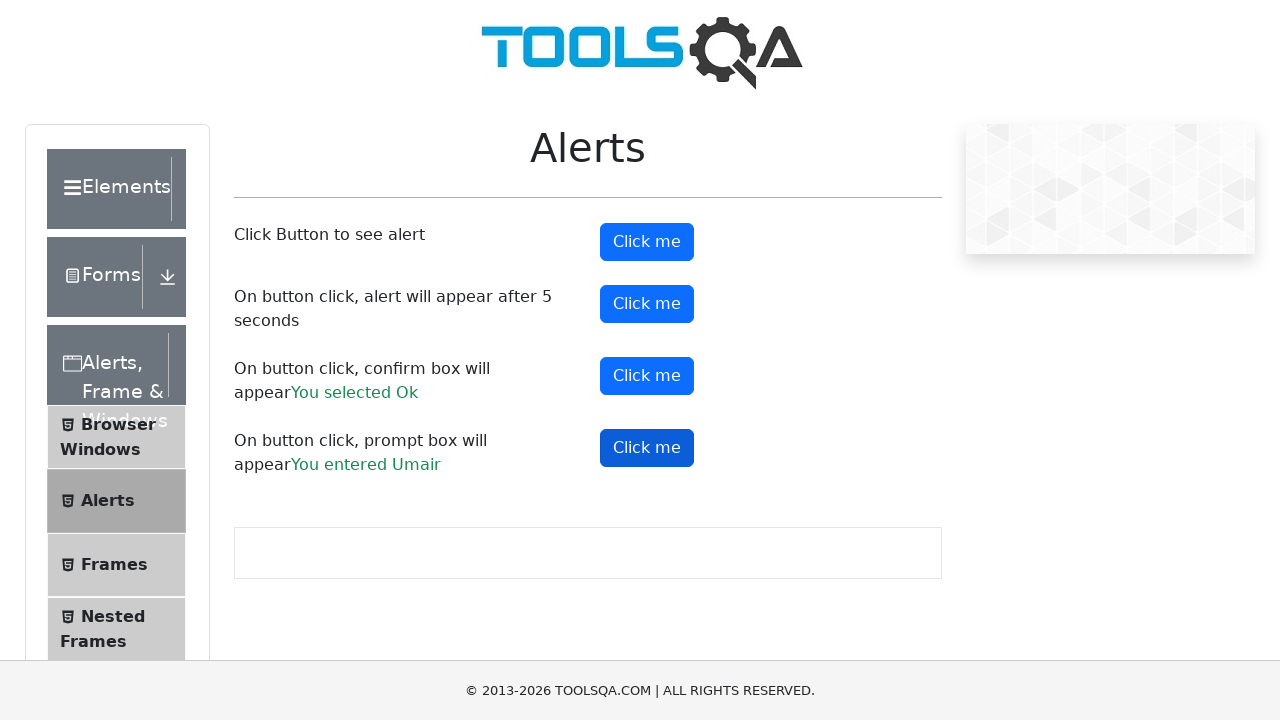